Tests editing a todo item by double-clicking, filling new text, and pressing Enter

Starting URL: https://demo.playwright.dev/todomvc

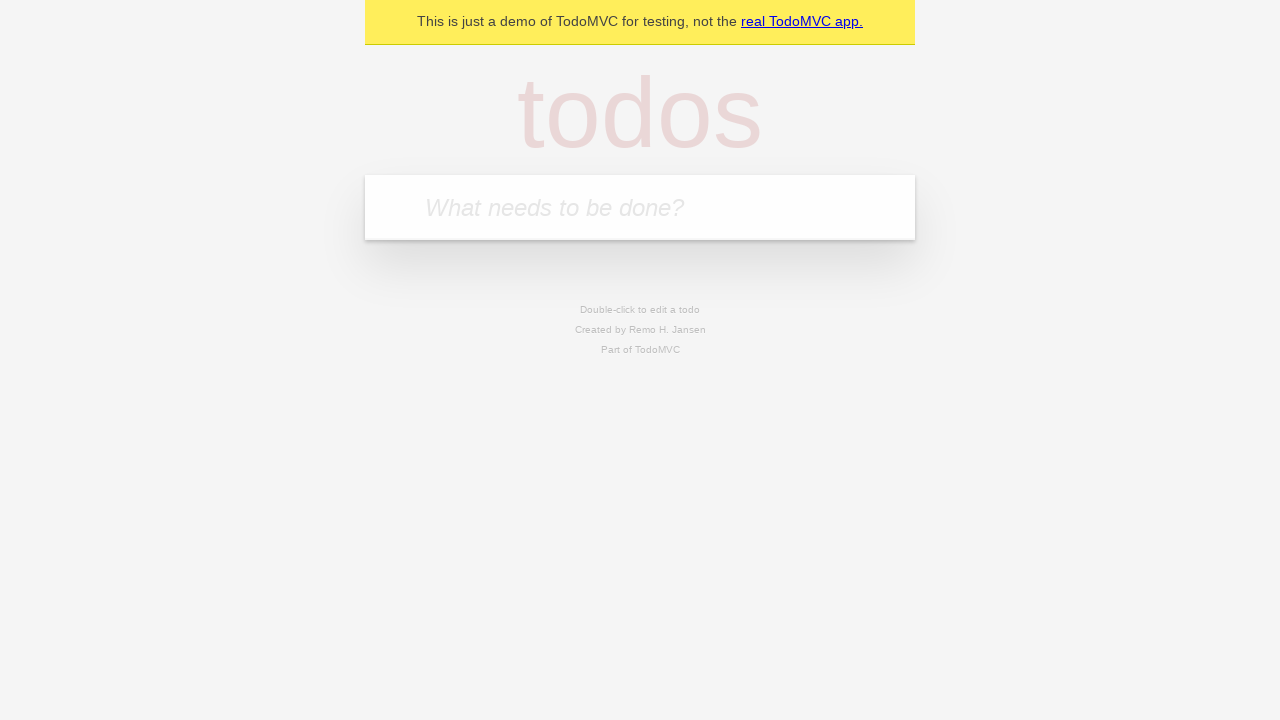

Filled new todo input with 'buy some cheese' on .new-todo
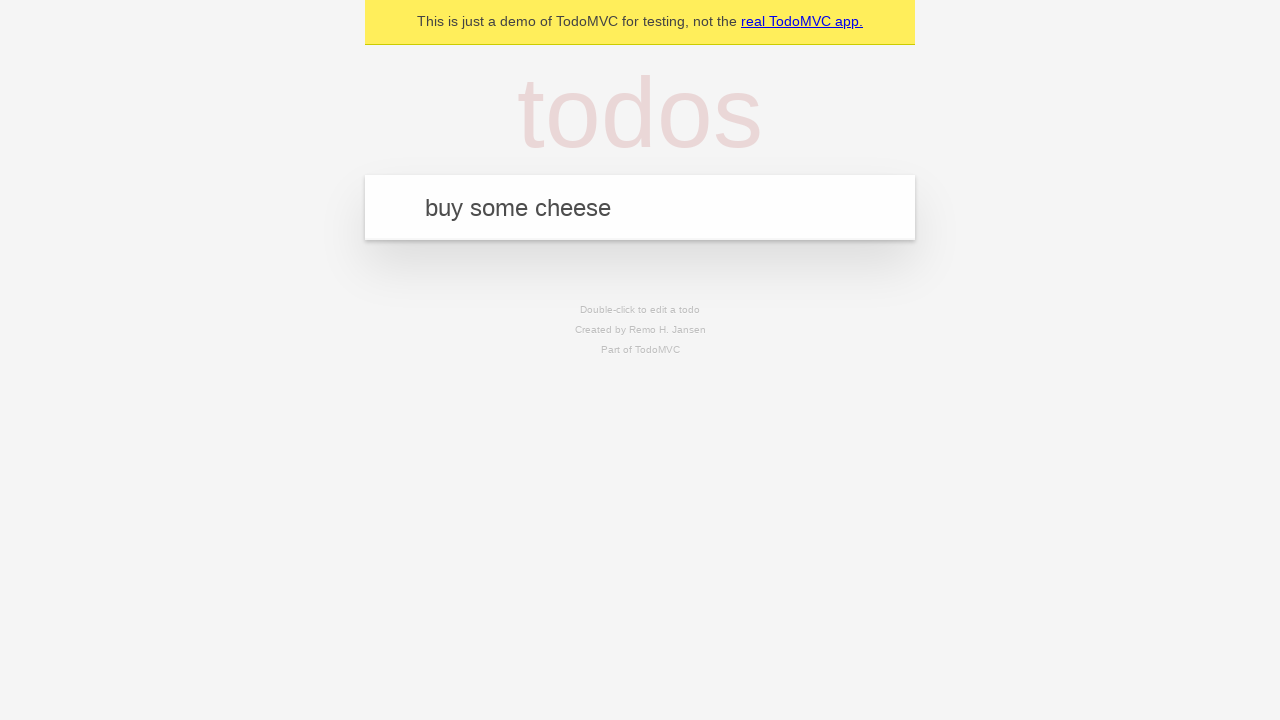

Pressed Enter to add first todo item on .new-todo
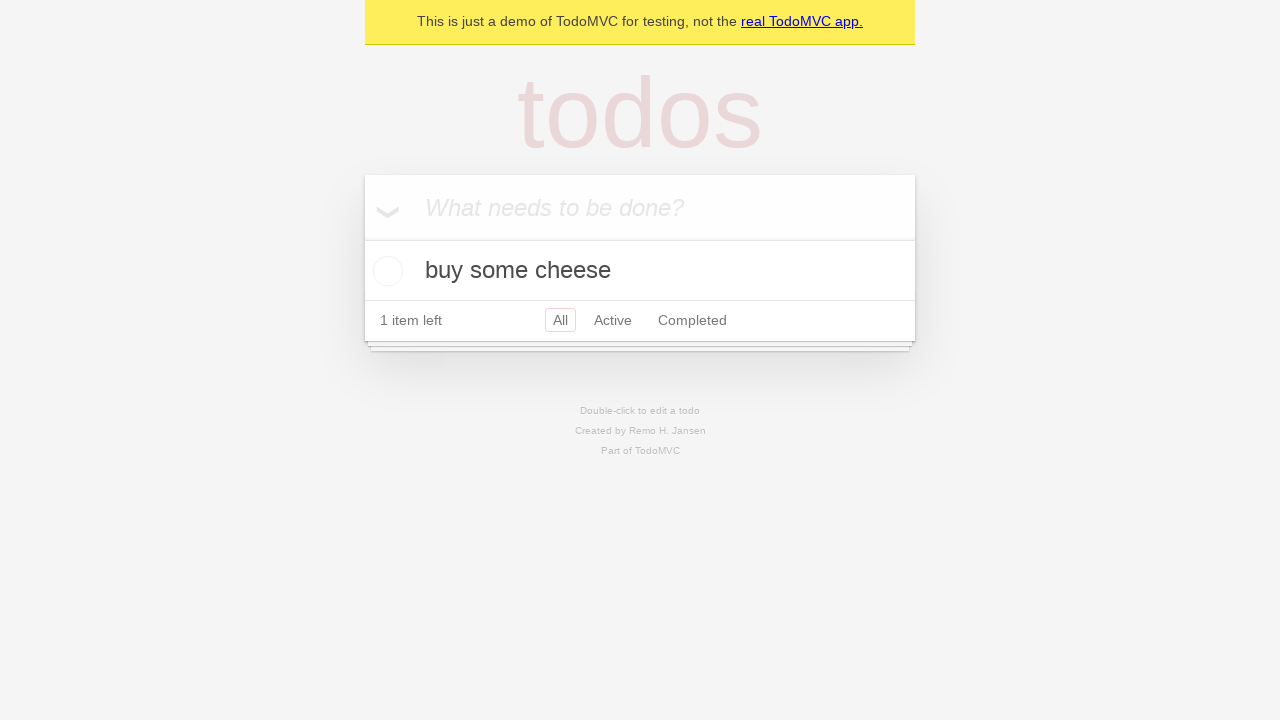

Filled new todo input with 'feed the cat' on .new-todo
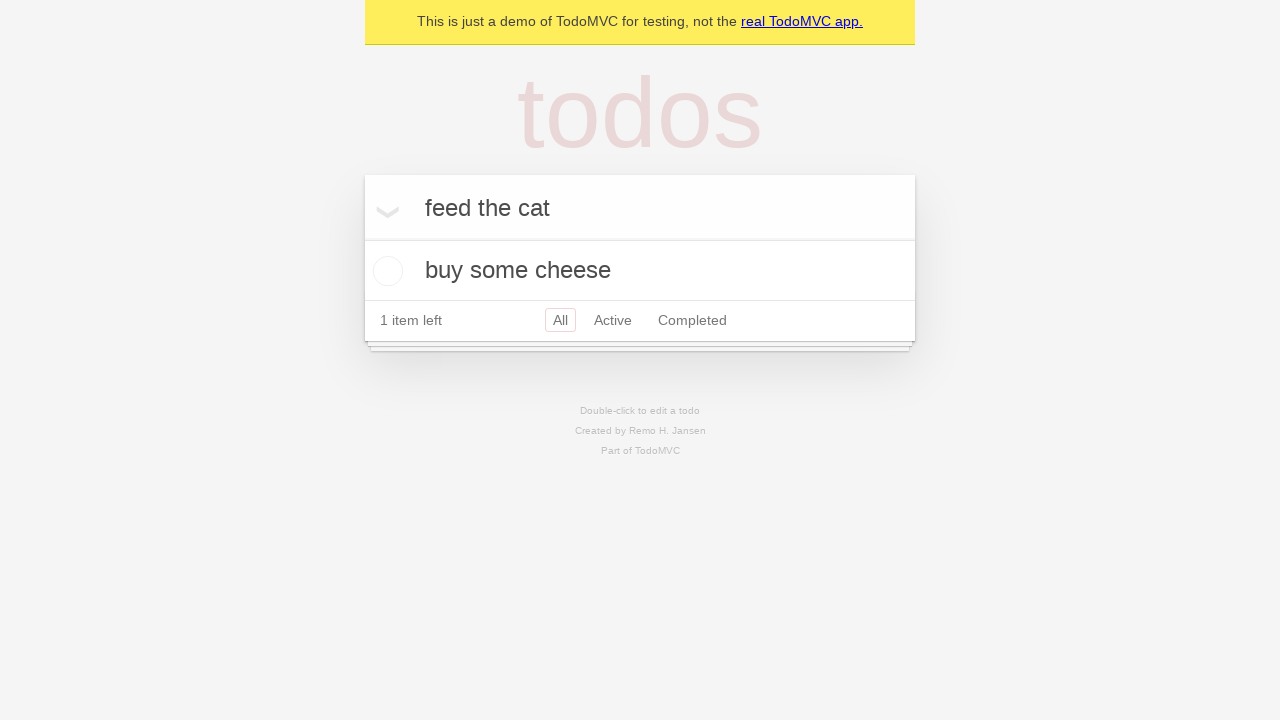

Pressed Enter to add second todo item on .new-todo
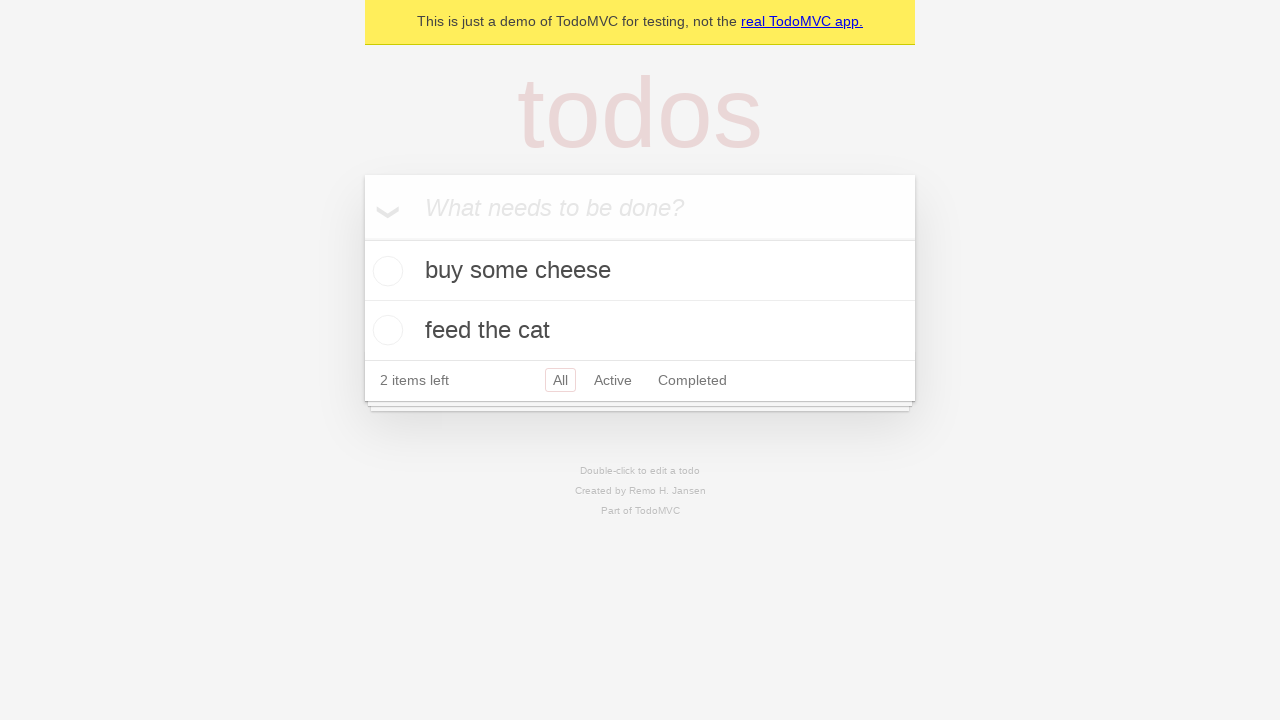

Filled new todo input with 'book a doctors appointment' on .new-todo
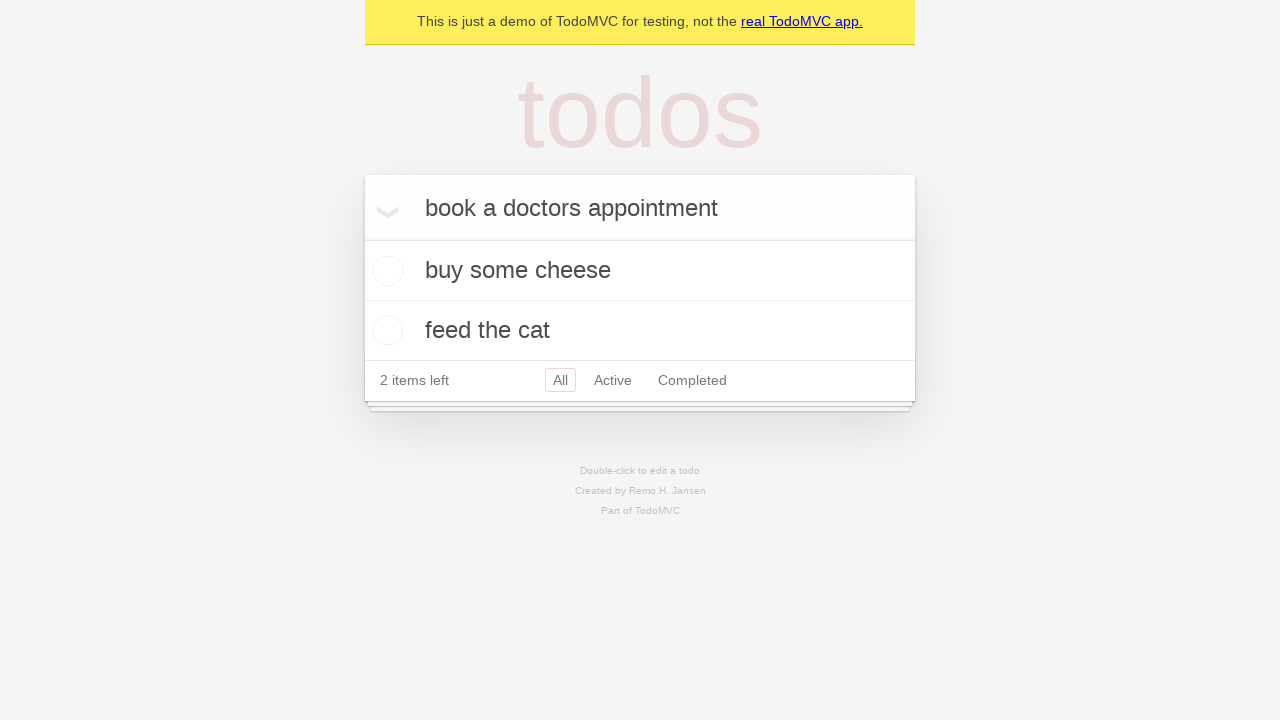

Pressed Enter to add third todo item on .new-todo
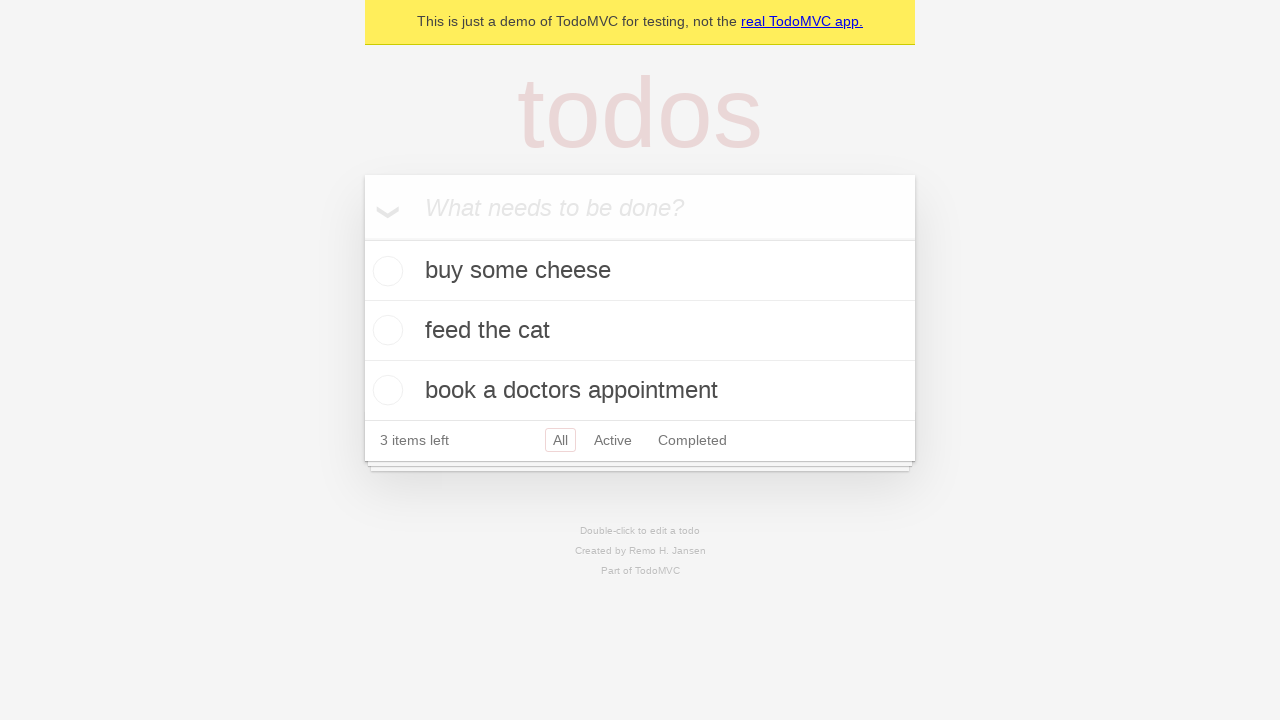

Waited for all three todo items to load
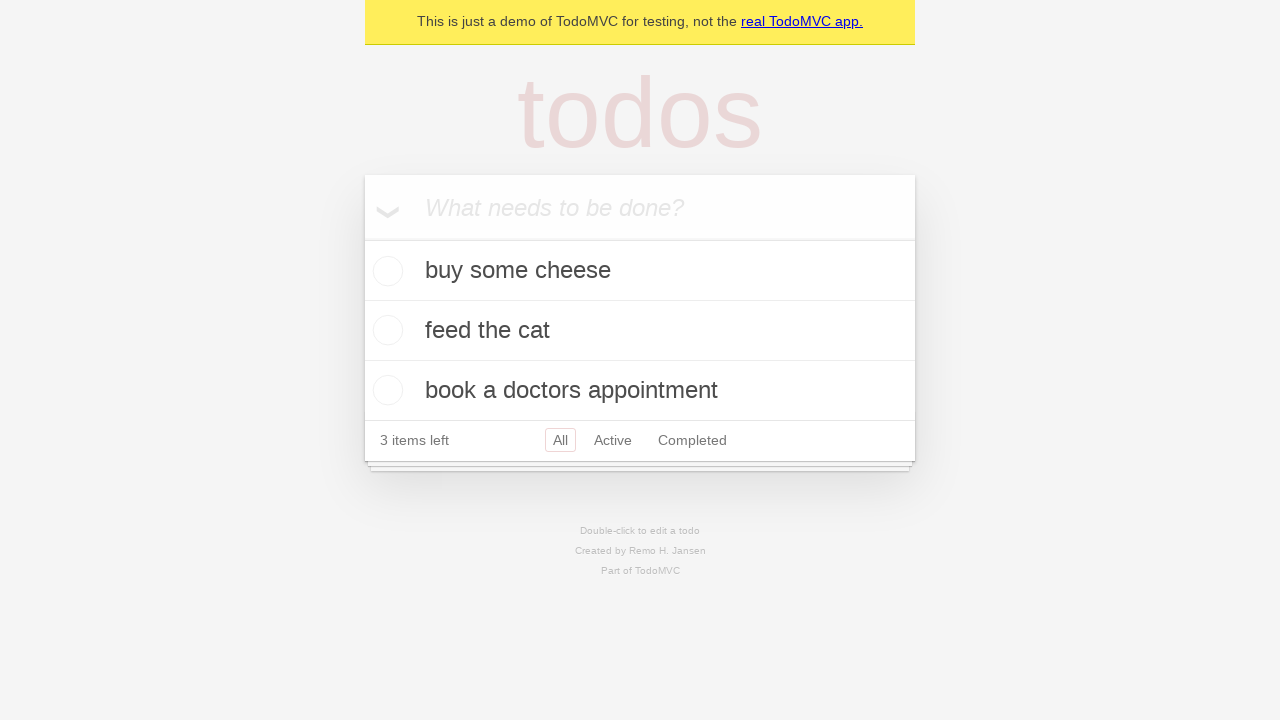

Double-clicked second todo item to enter edit mode at (640, 331) on .todo-list li >> nth=1
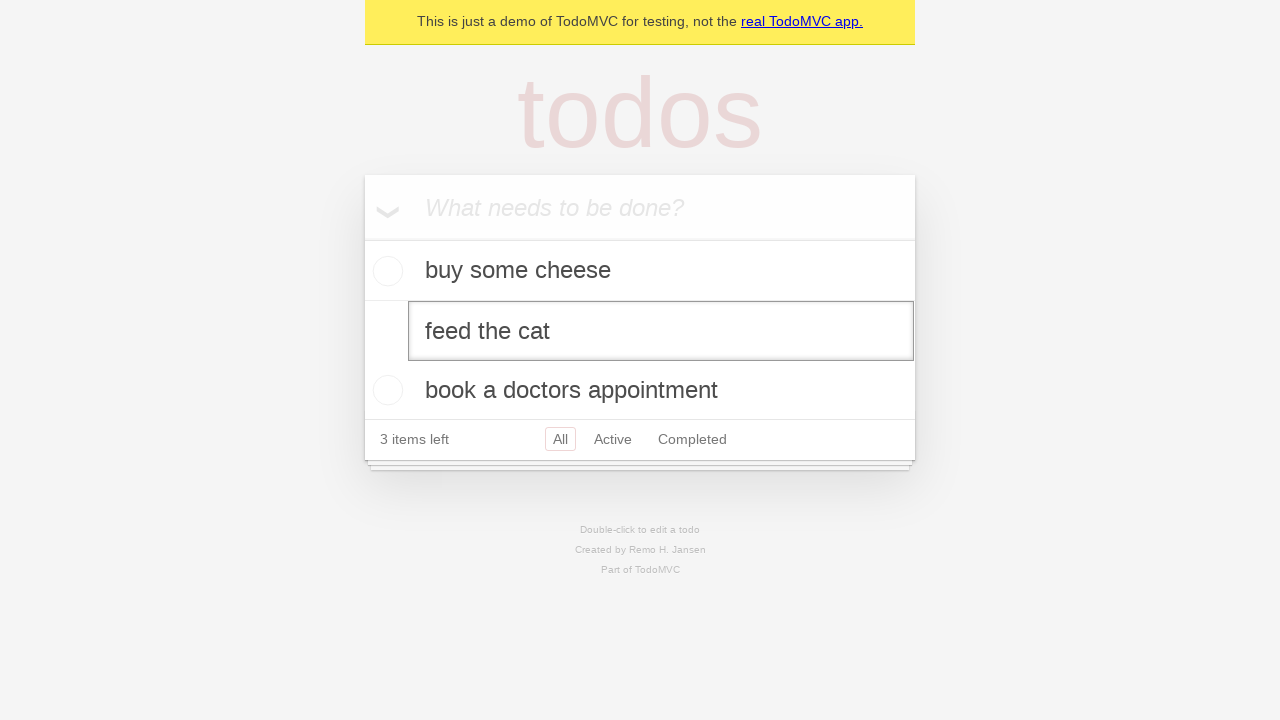

Filled edit field with new text 'buy some sausages' on .todo-list li >> nth=1 >> .edit
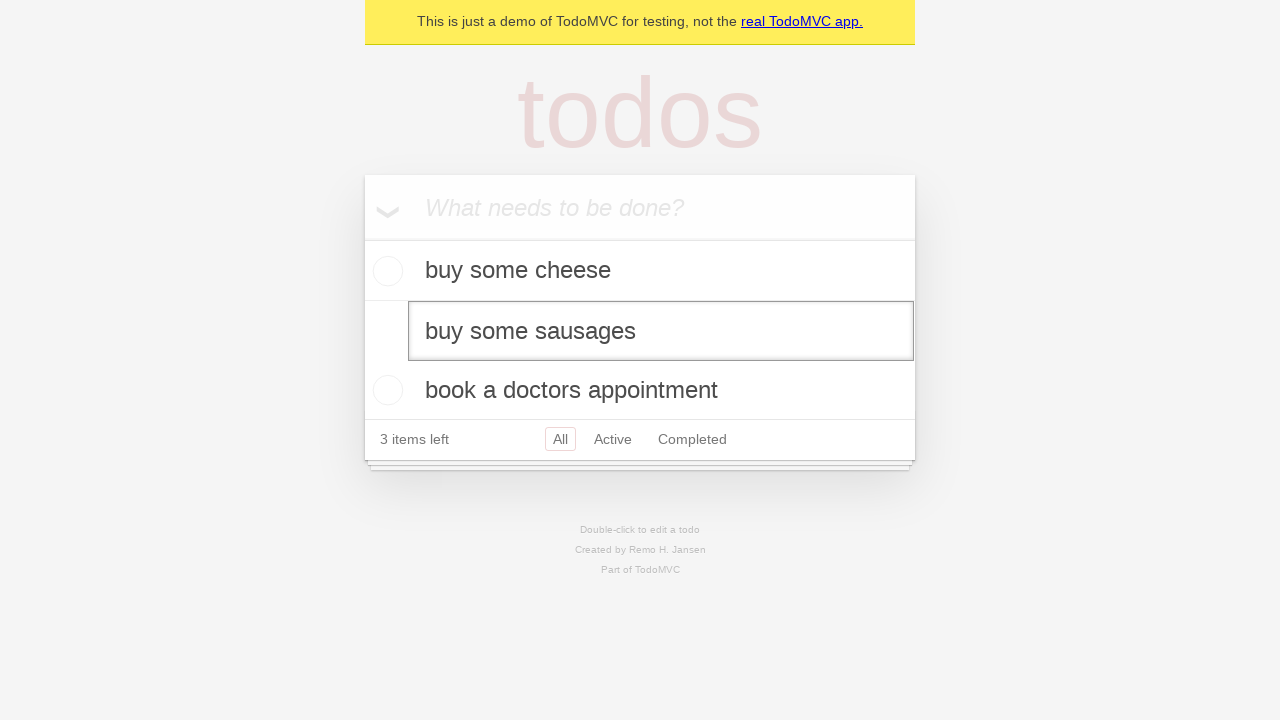

Pressed Enter to save the edited todo item on .todo-list li >> nth=1 >> .edit
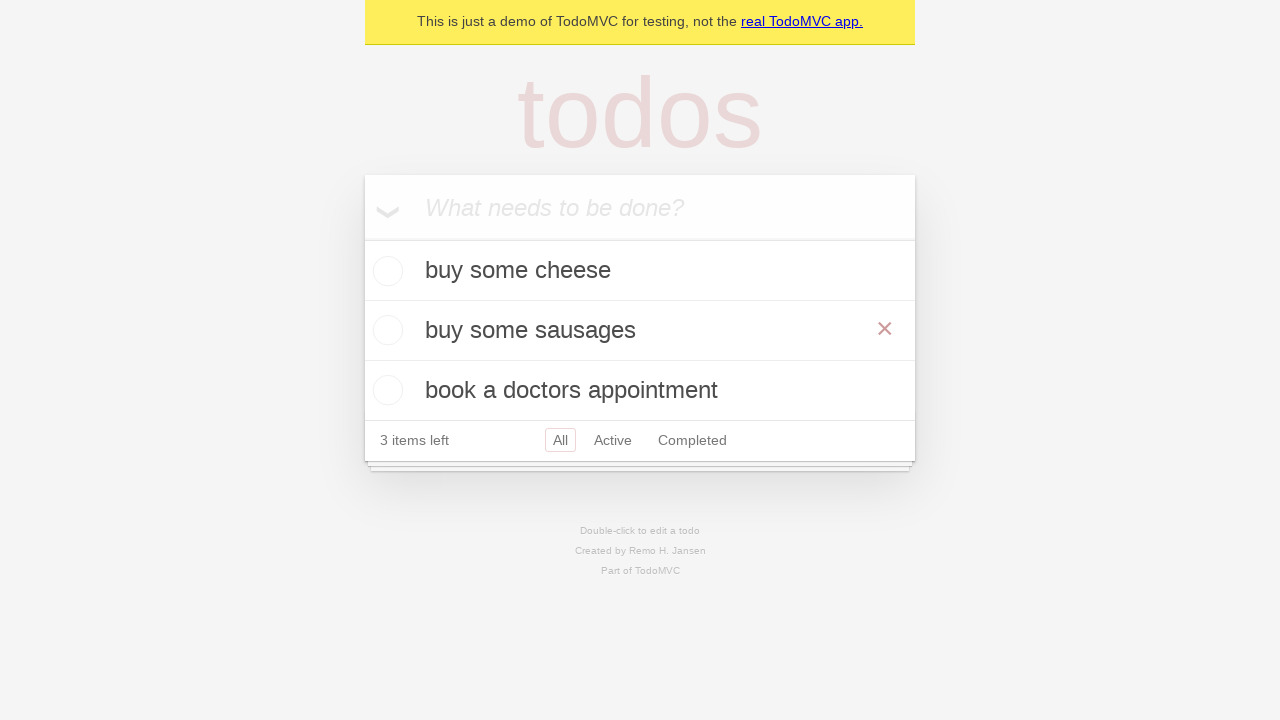

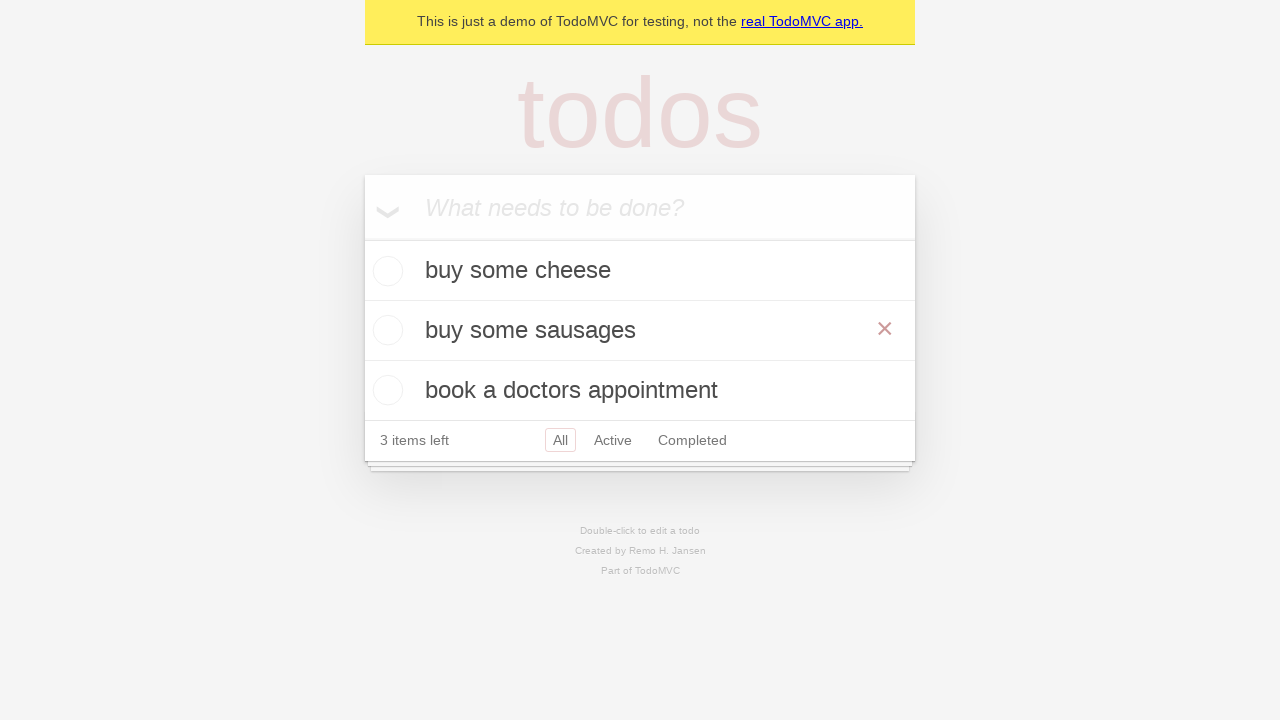